Tests a math challenge form by reading a displayed value, calculating the result using a logarithmic formula, filling in the answer, checking a checkbox, selecting a radio option, and submitting the form.

Starting URL: http://suninjuly.github.io/math.html

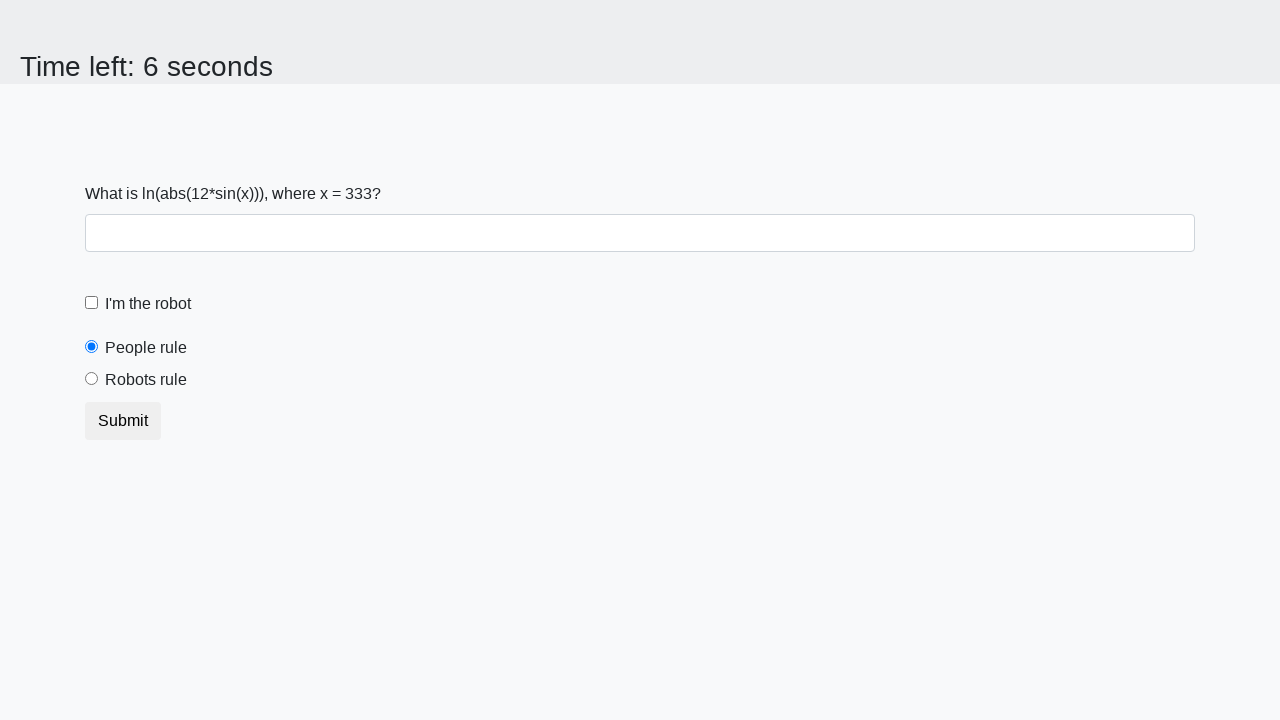

Located the x value element on the page
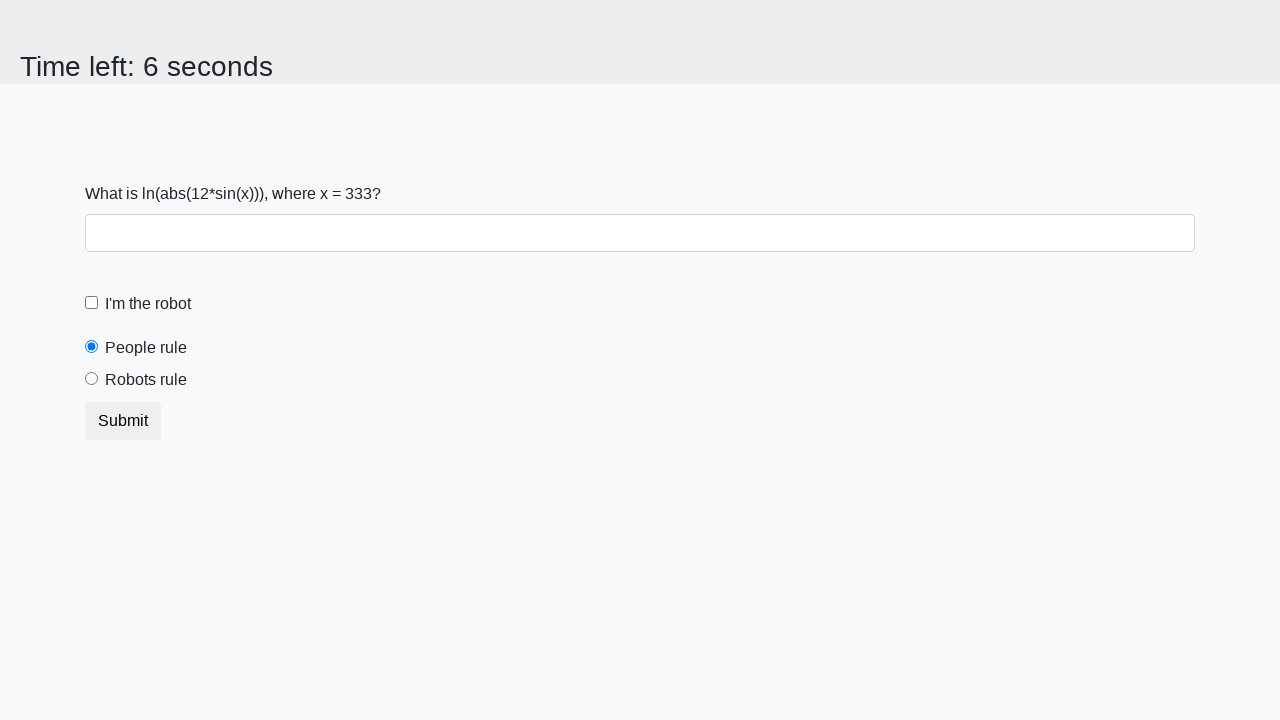

Extracted x value from the page: 333
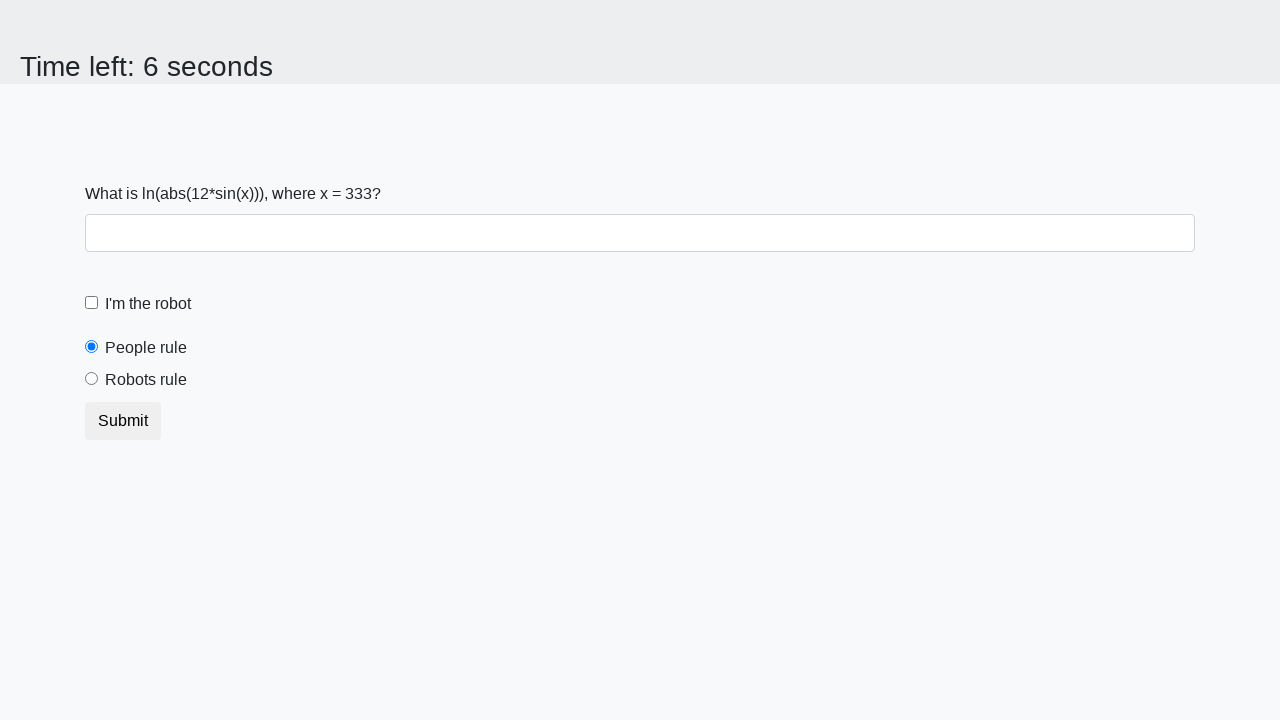

Calculated the answer using logarithmic formula: -2.2456945554560175
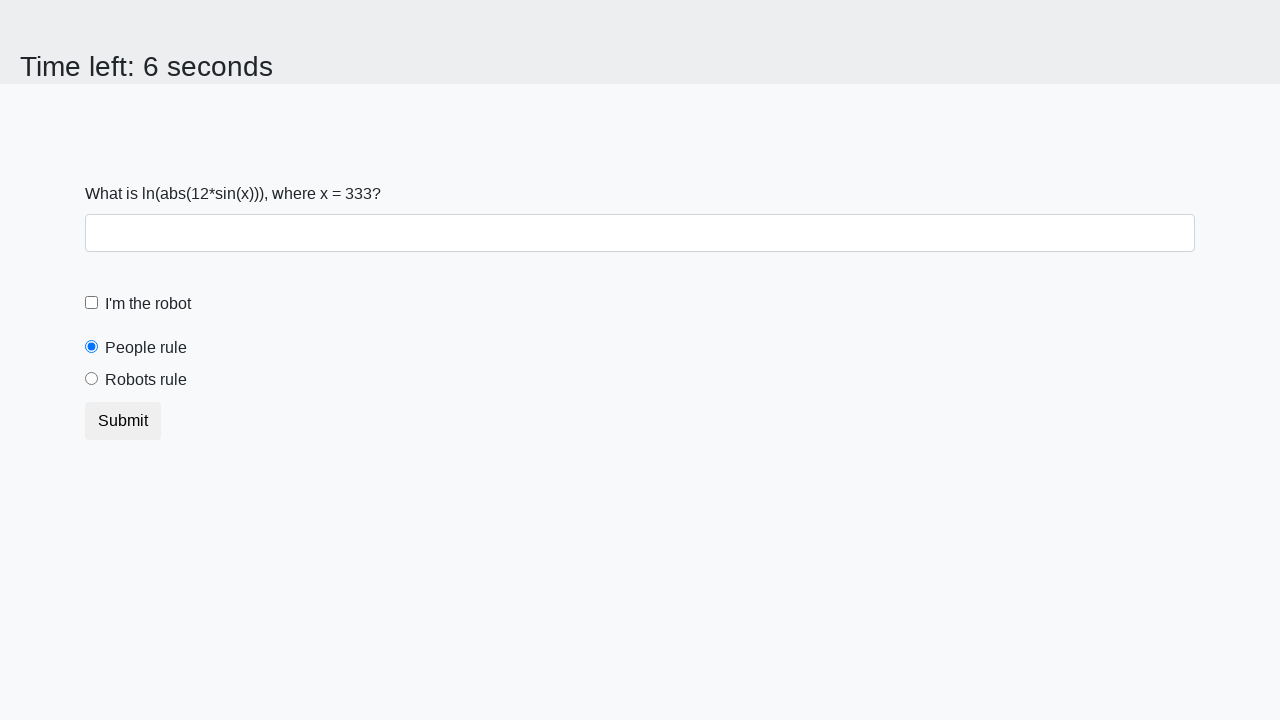

Filled the answer input field with calculated value: -2.2456945554560175 on input
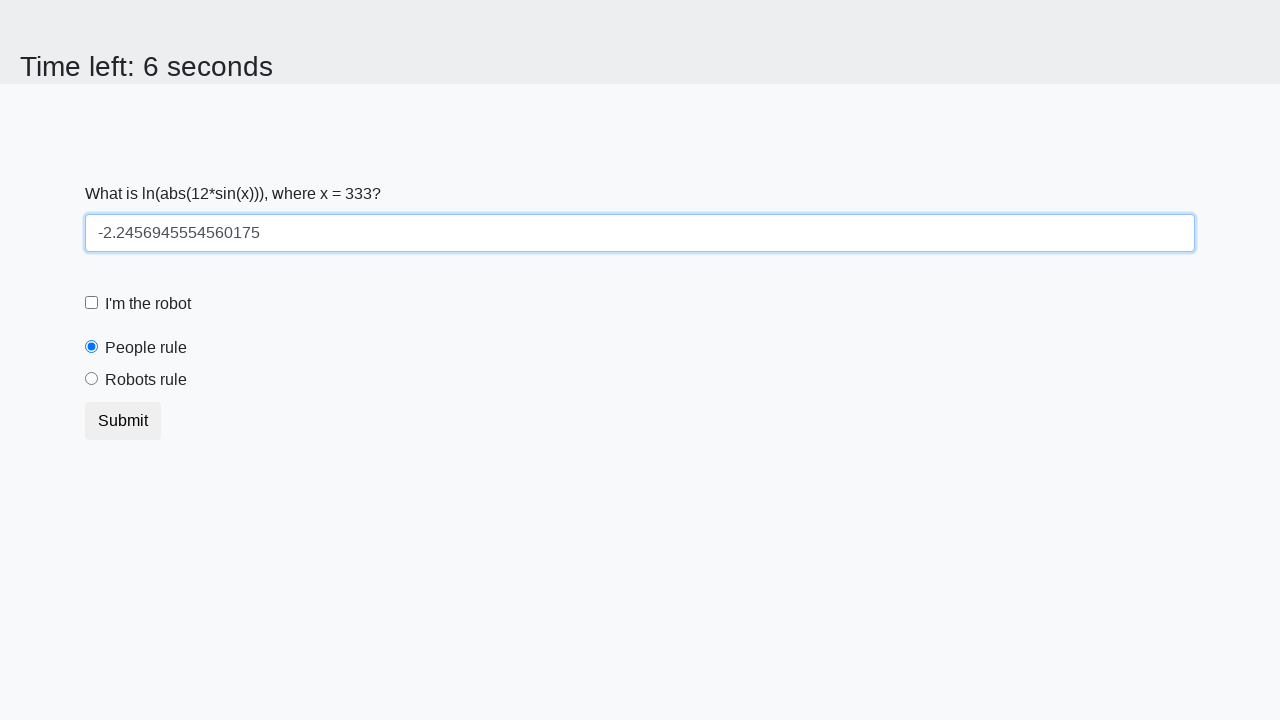

Checked the robot checkbox at (148, 304) on label[for='robotCheckbox']
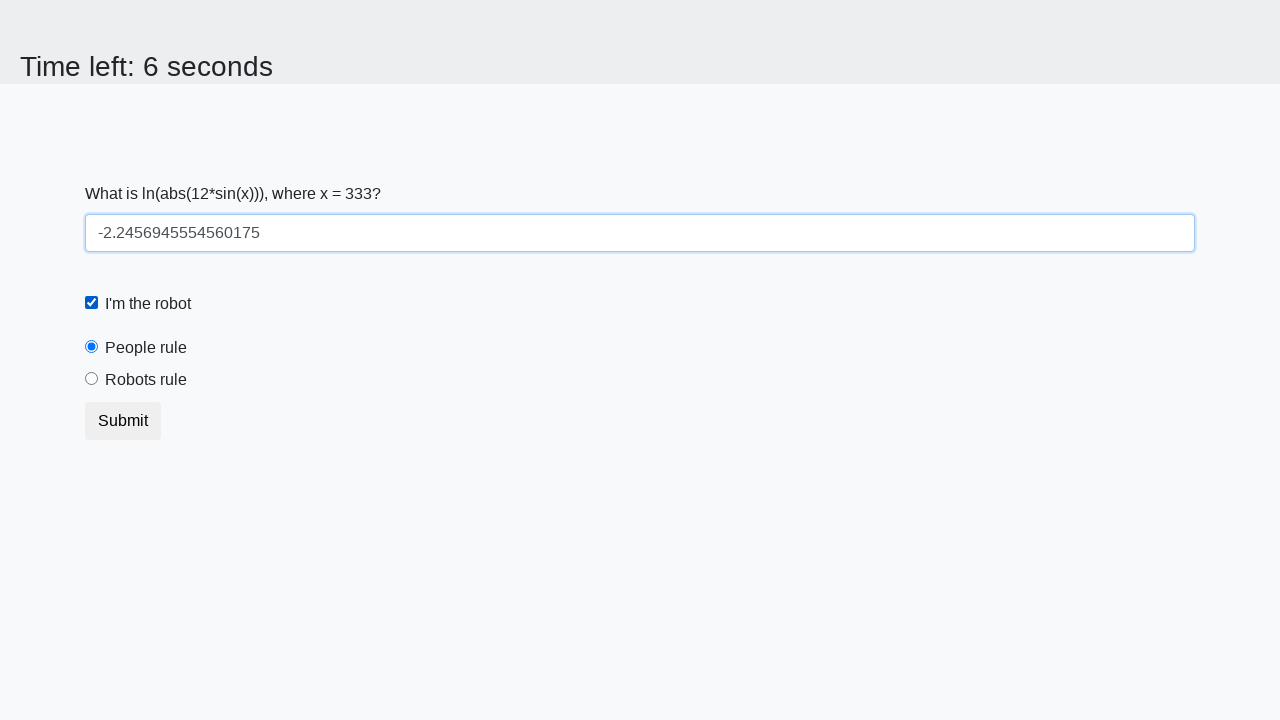

Selected the 'robots' radio button option at (92, 379) on input[value='robots']
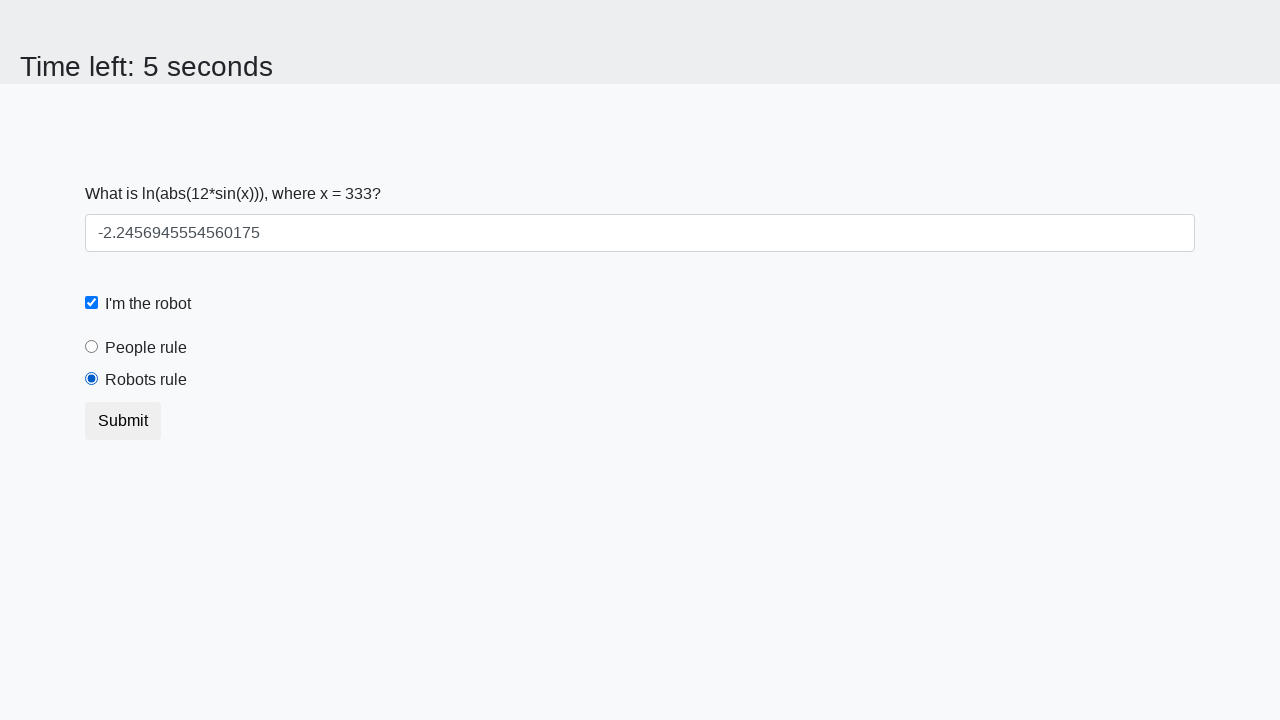

Clicked the submit button to complete the math challenge at (123, 421) on button.btn
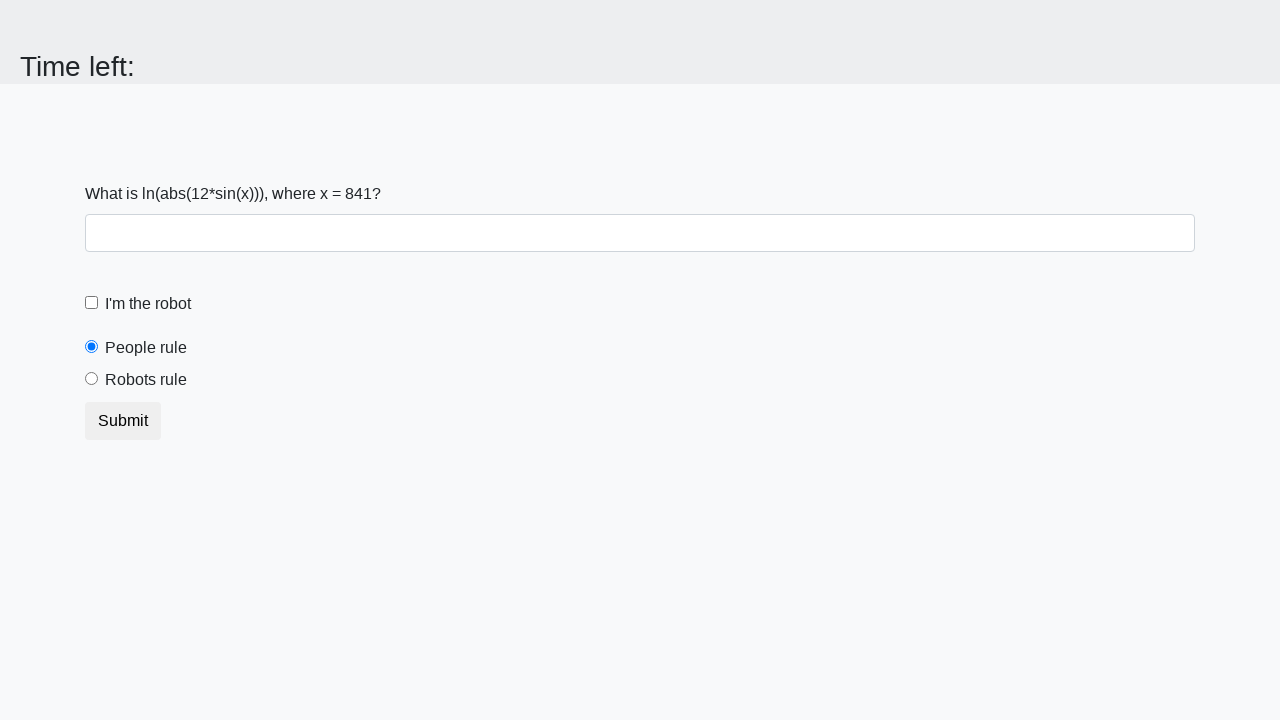

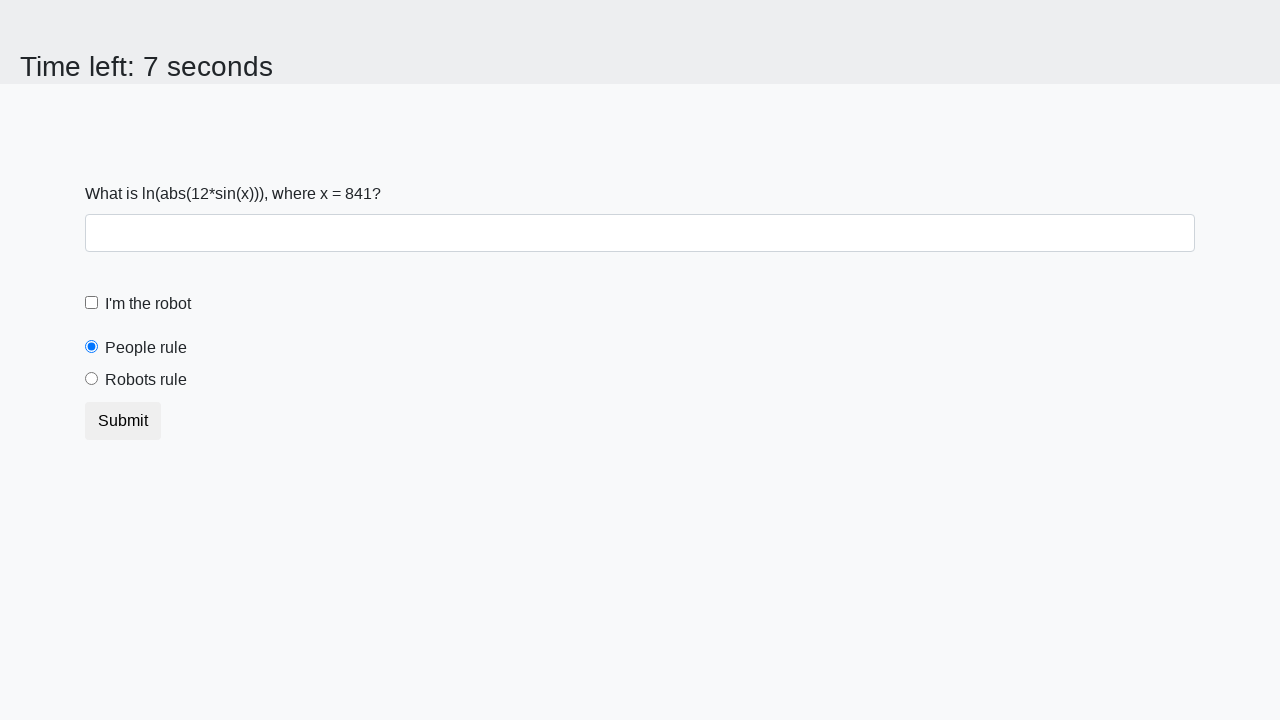